Tests the subscription registration form validation by selecting an education level and course, filling out personal information with an invalid phone number (less than 10 characters), and verifying that an appropriate error message is displayed.

Starting URL: https://developer.grupoa.education/subscription/

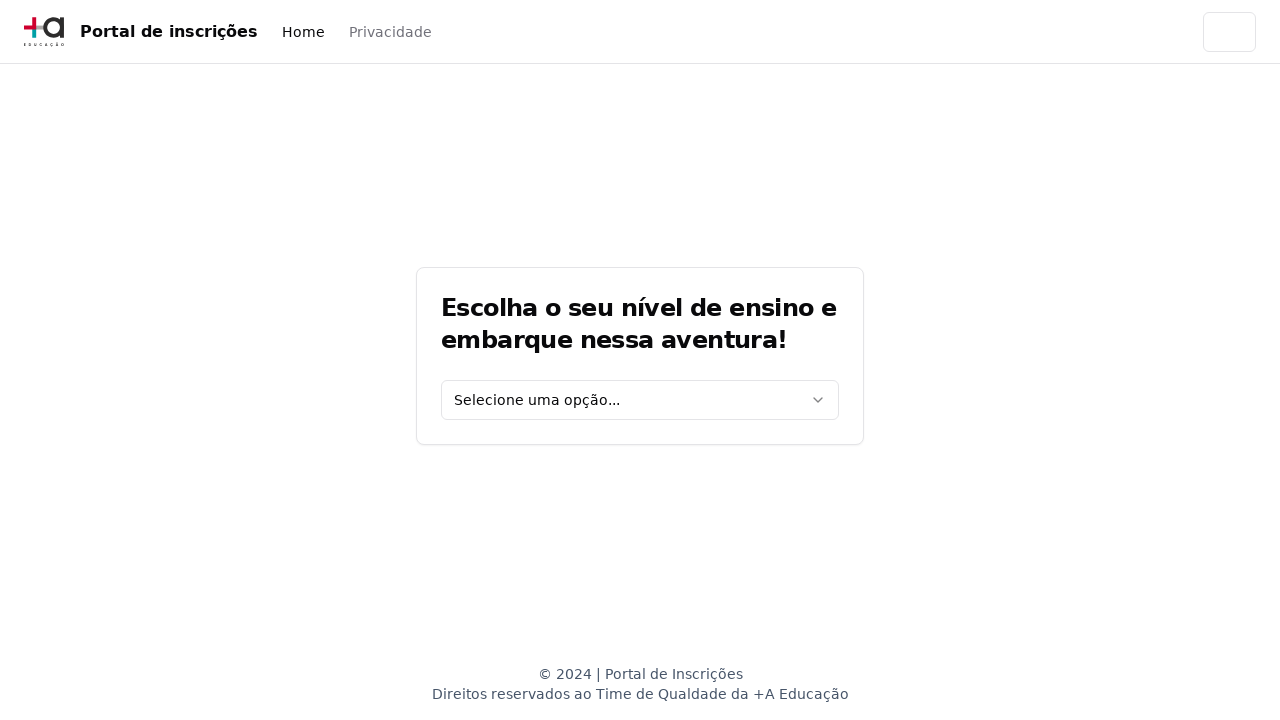

Clicked education level select dropdown at (640, 400) on [data-testid='education-level-select']
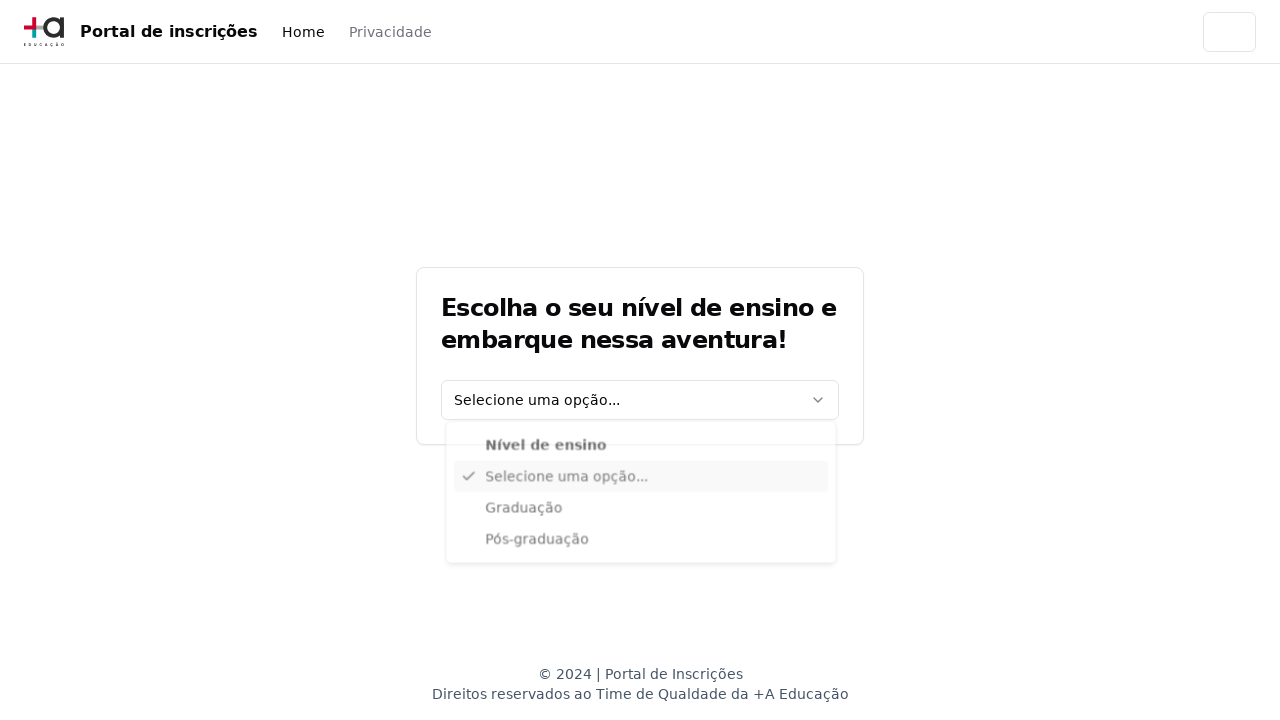

Selected 'Graduação' from education level options at (641, 513) on xpath=//div[@data-radix-vue-collection-item][contains(., 'Graduação')]
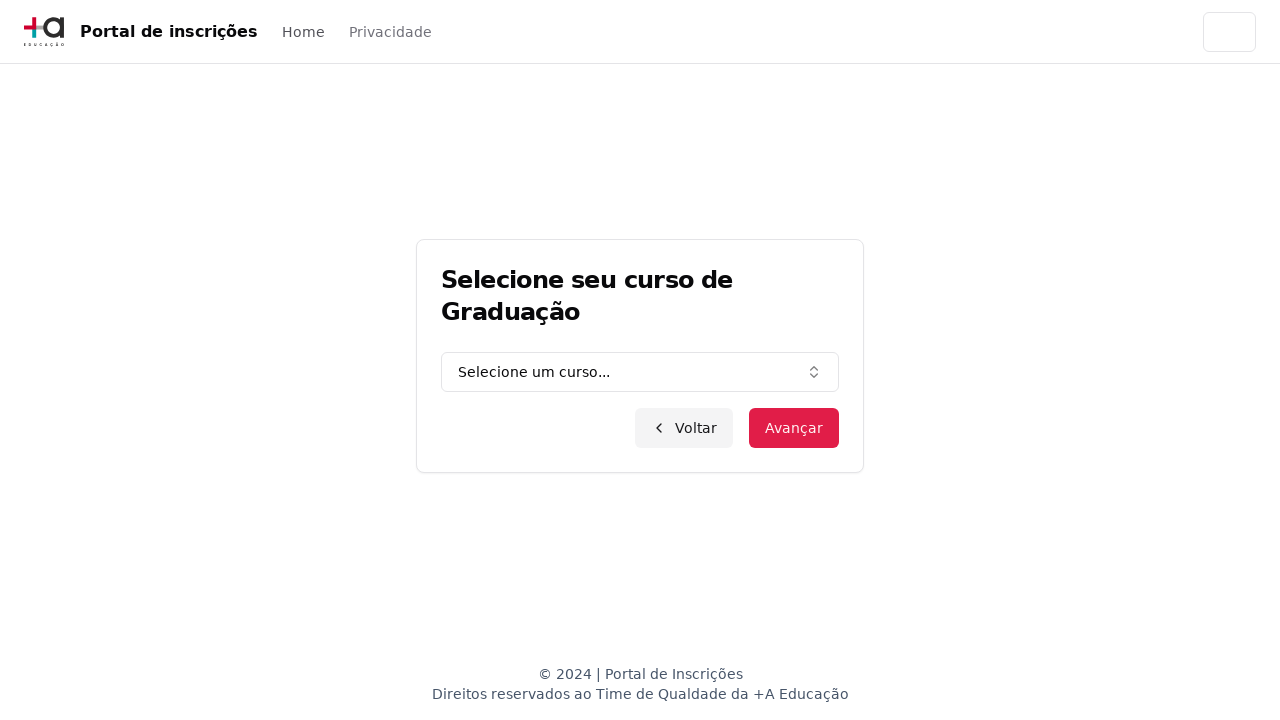

Clicked graduation course combo box at (640, 372) on [data-testid='graduation-combo']
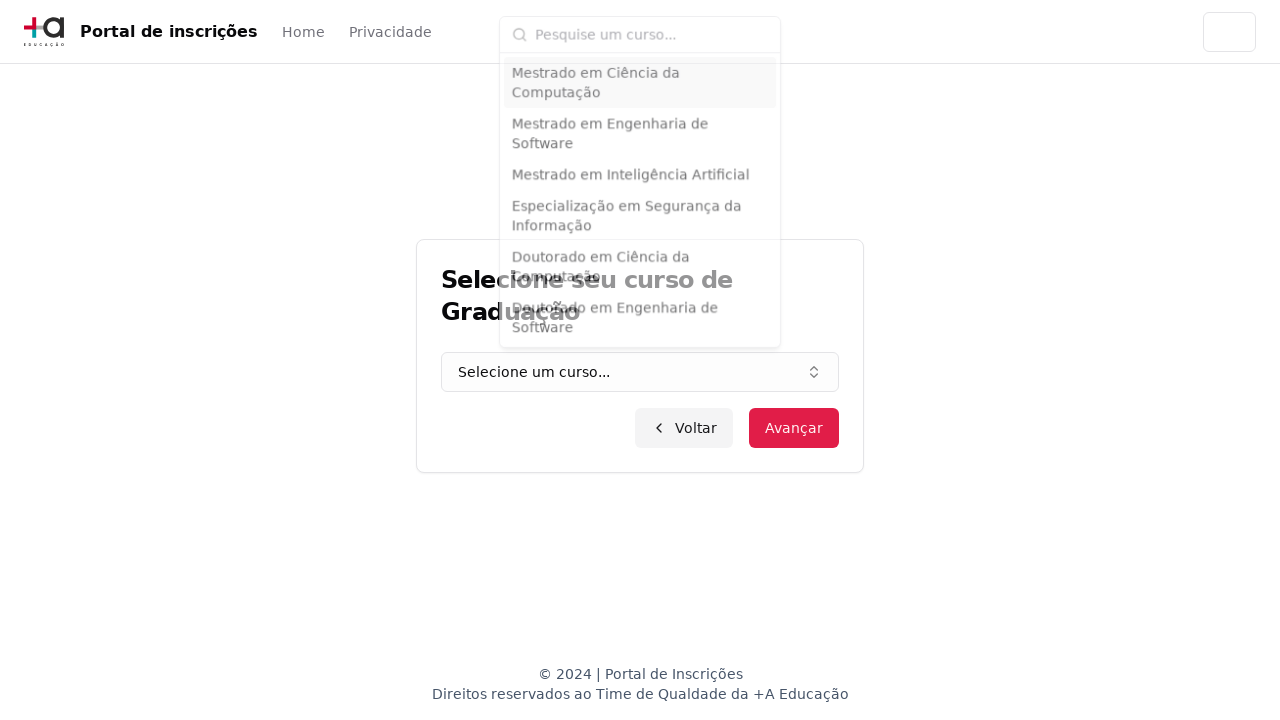

Clicked course input field at (652, 28) on input.h-9
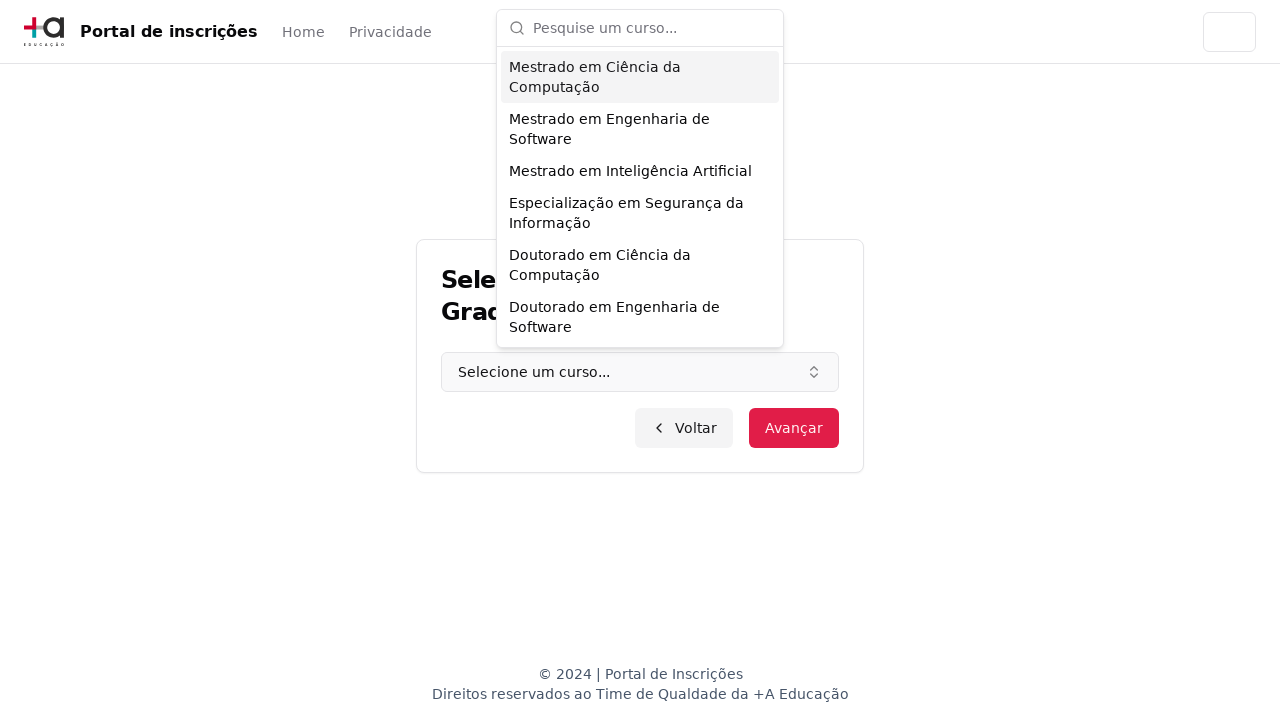

Filled course input with 'Engenharia de Software' on input.h-9
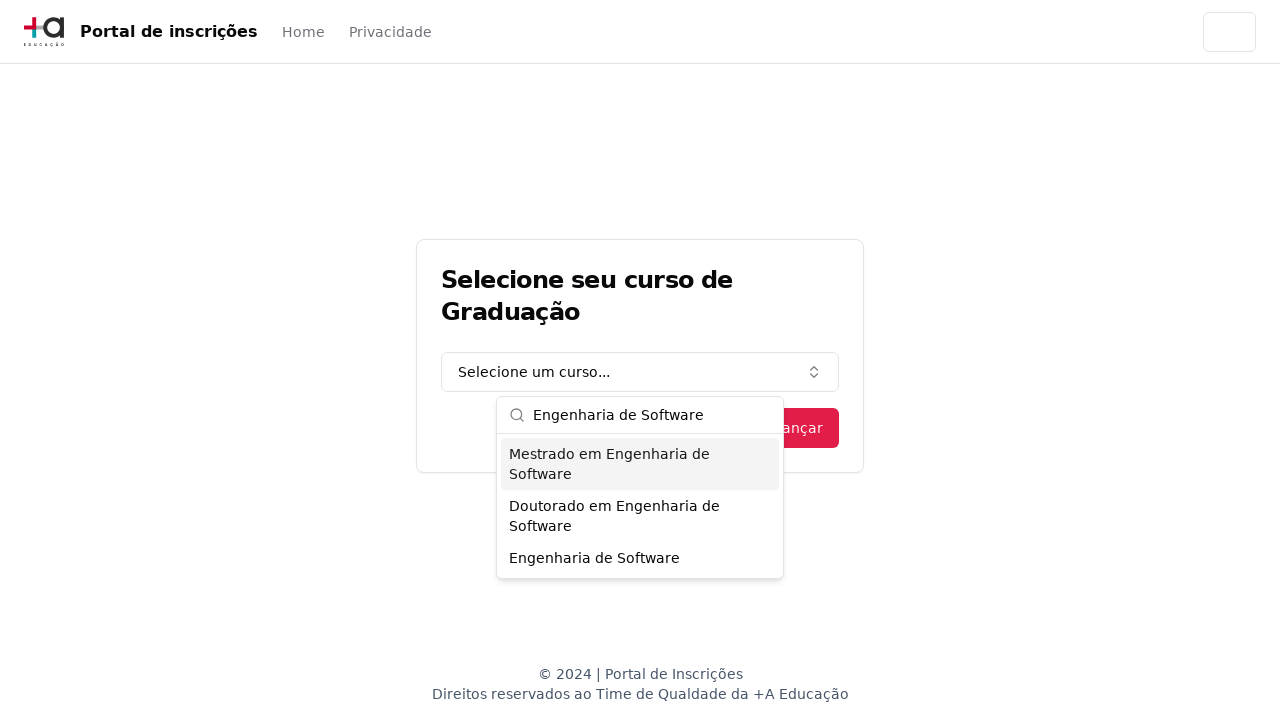

Pressed Enter to confirm course selection on input.h-9
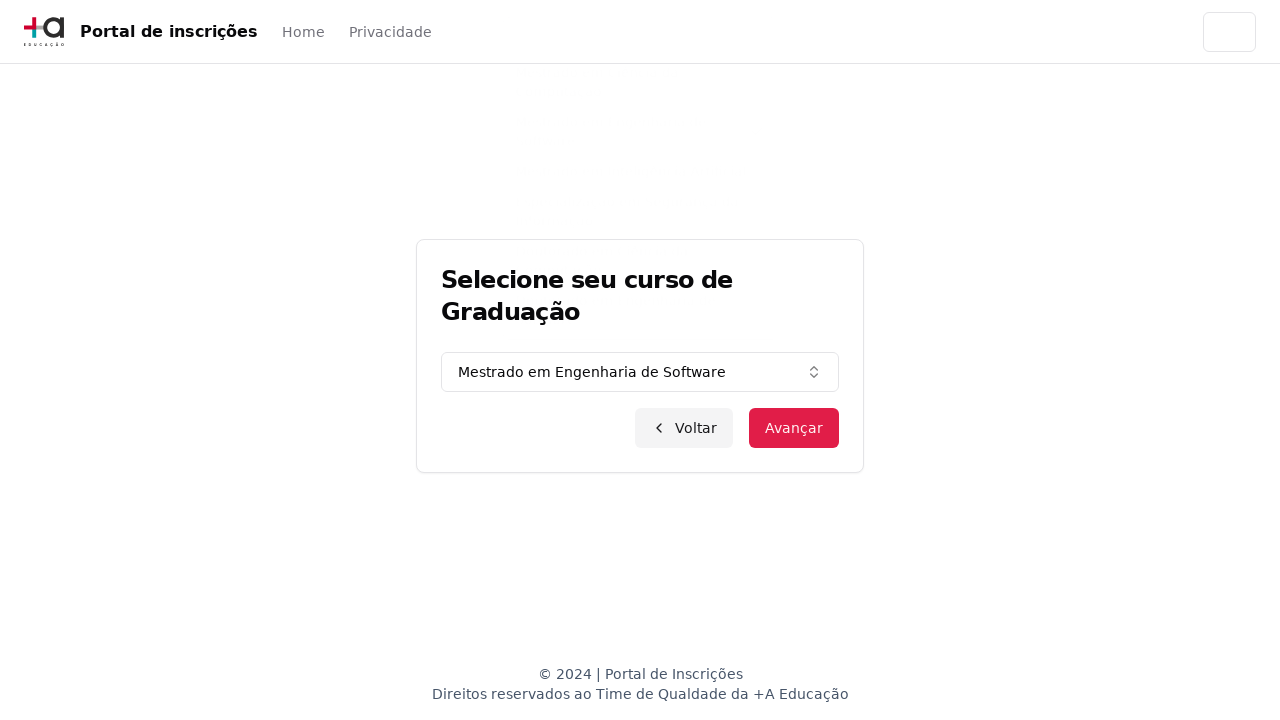

Clicked advance button to proceed to registration form at (794, 428) on button.inline-flex.items-center.justify-center.bg-primary
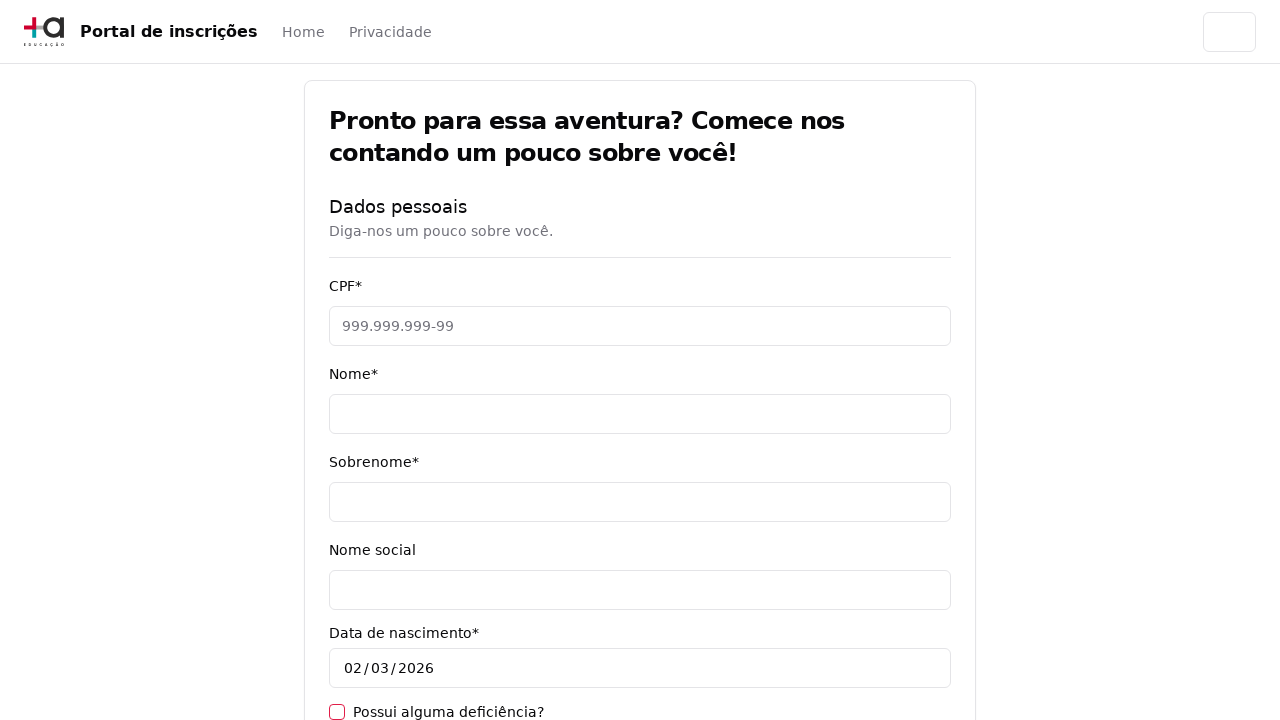

Waited for registration form to load
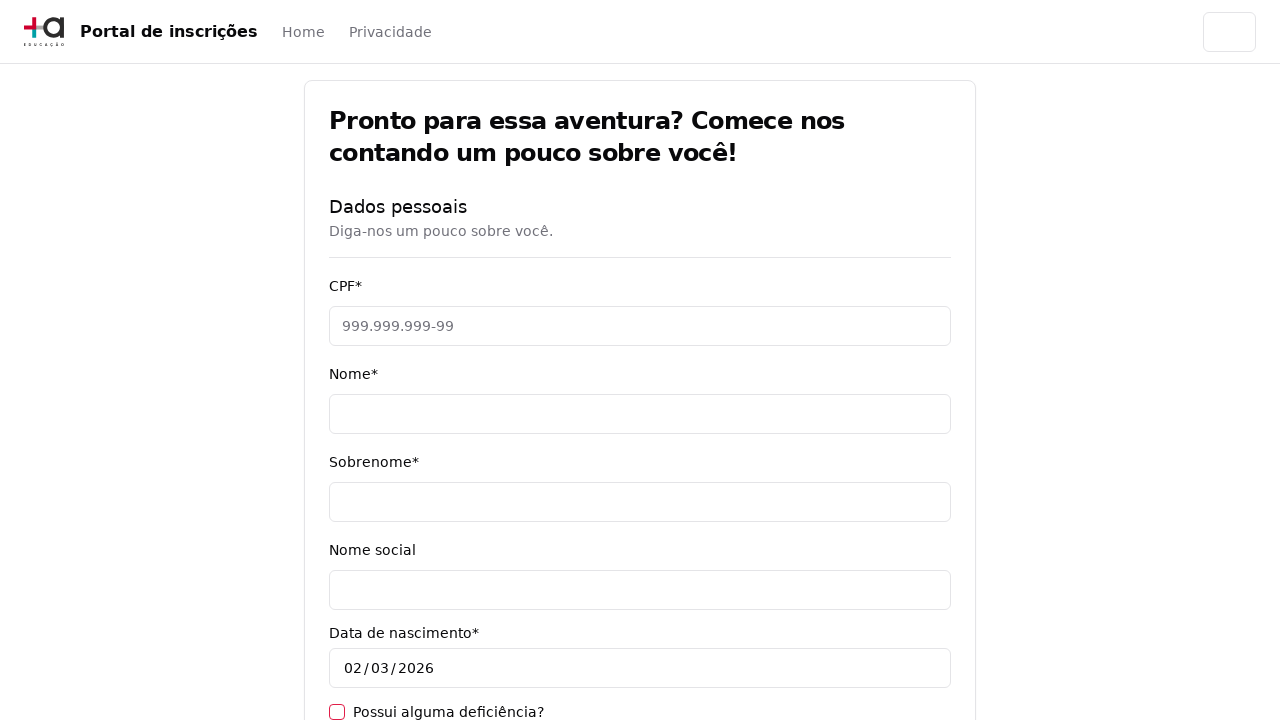

Filled CPF field with '11495607623' on [data-testid='cpf-input']
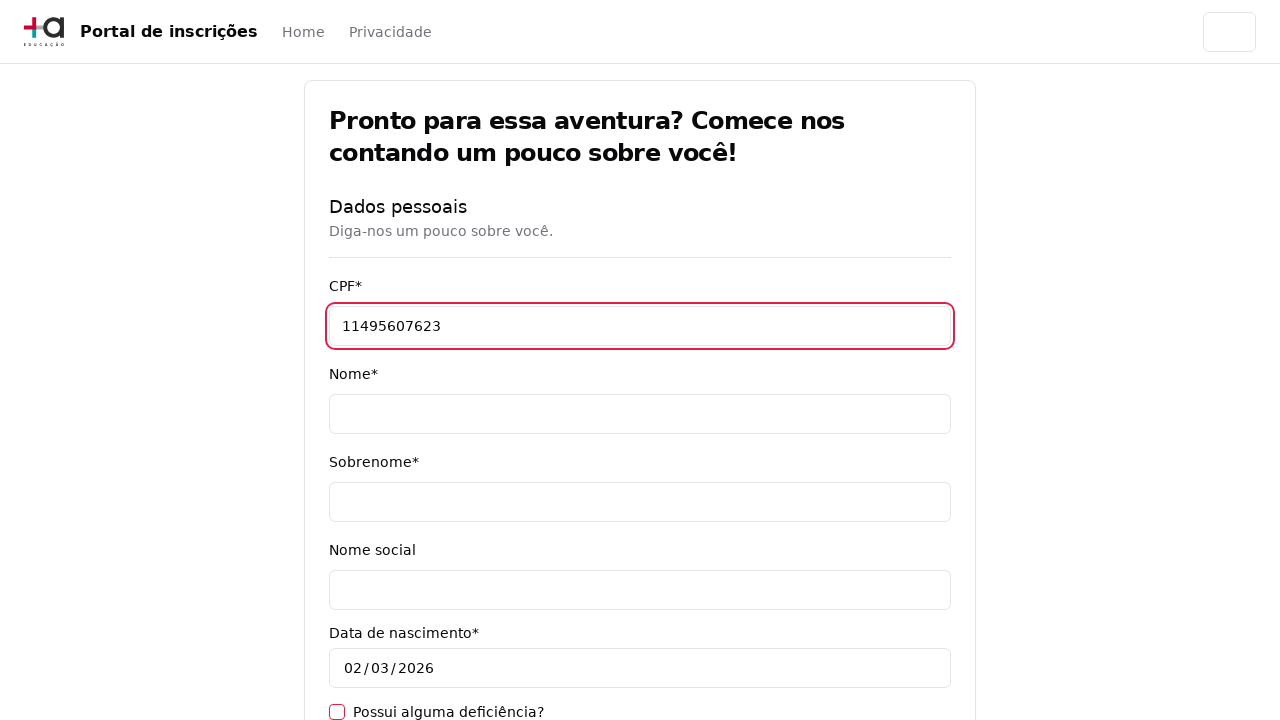

Filled name field with 'Jéssica' on [data-testid='name-input']
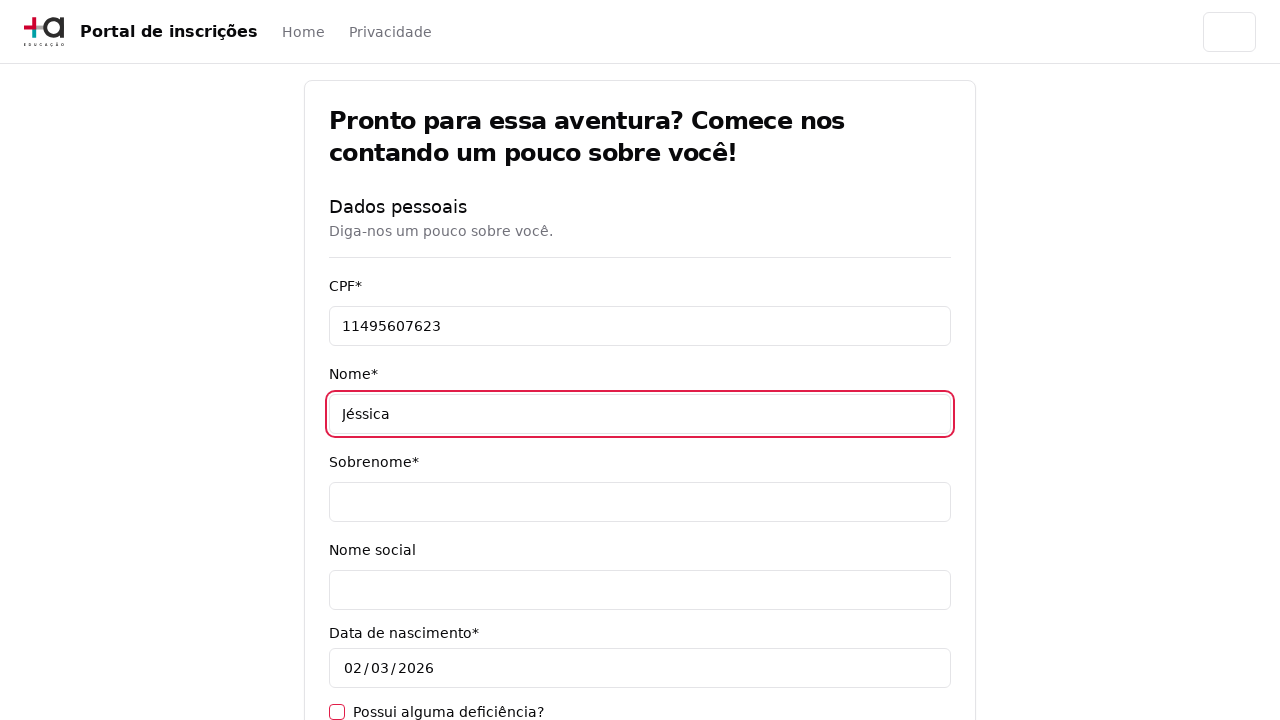

Filled surname field with 'Martins' on [data-testid='surname-input']
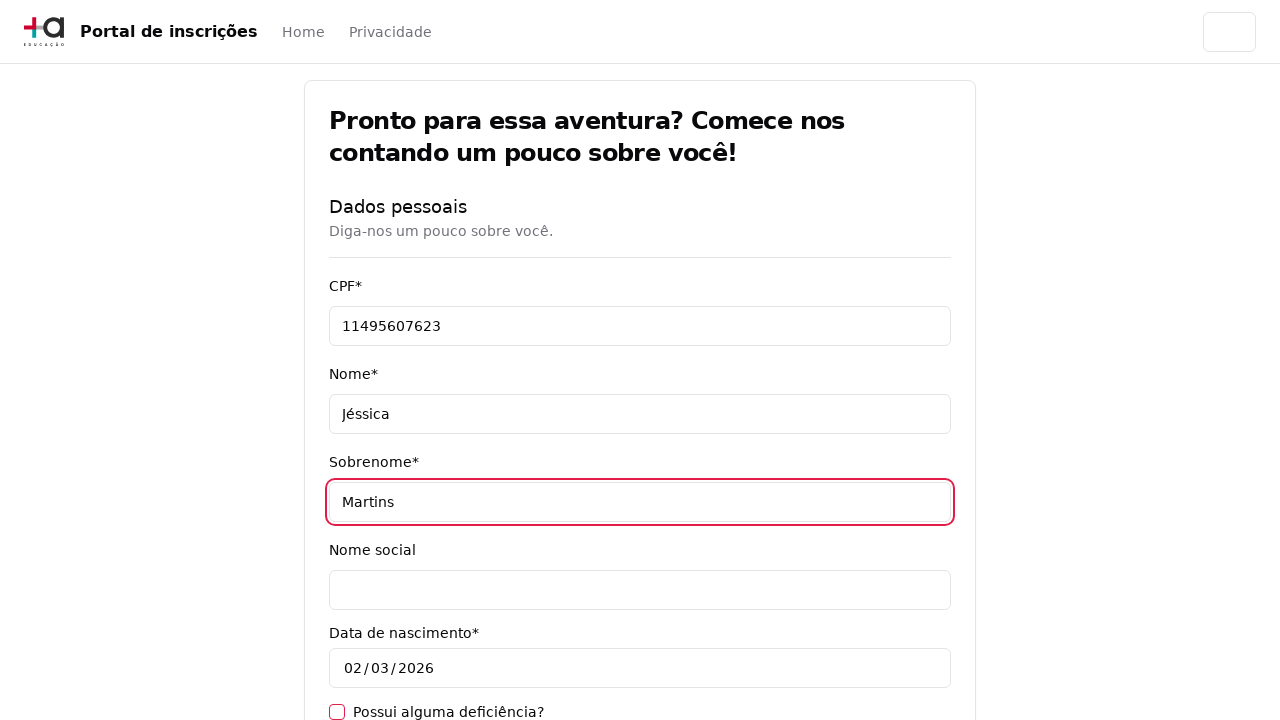

Filled email field with 'teste.com.br' on [data-testid='email-input']
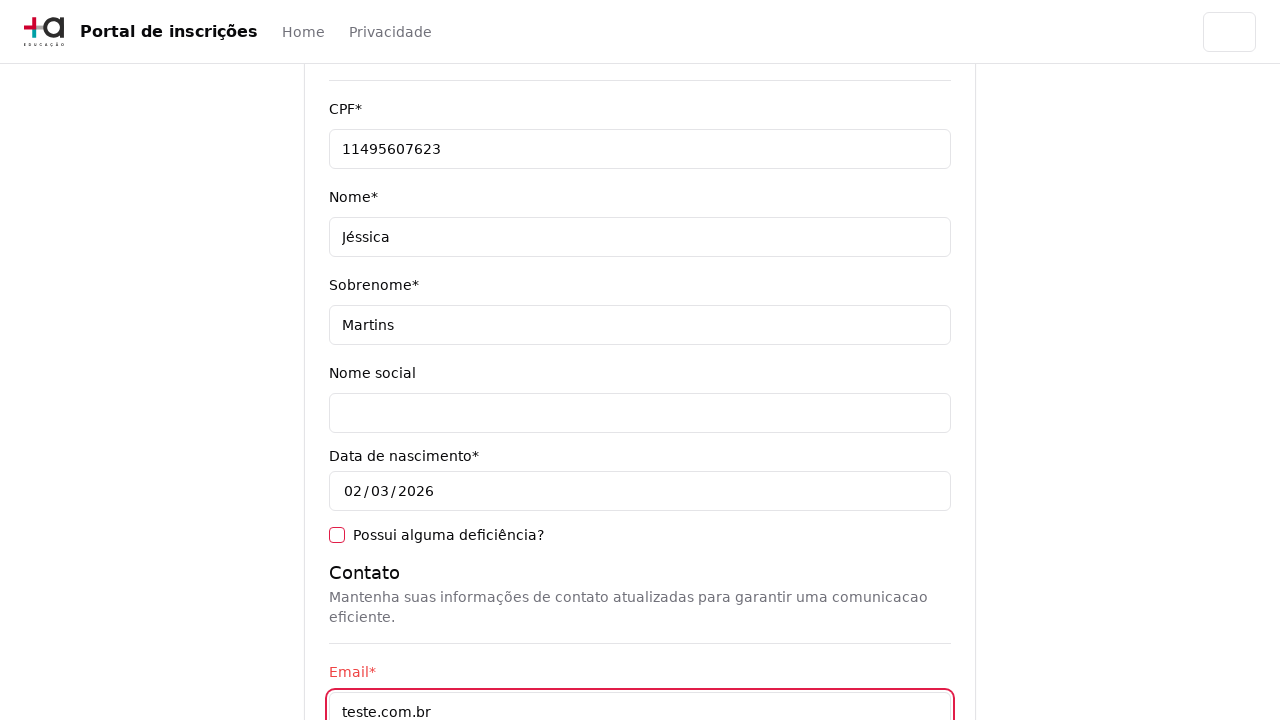

Filled cellphone field with invalid value '31750300' (less than 10 characters) on [data-testid='cellphone-input']
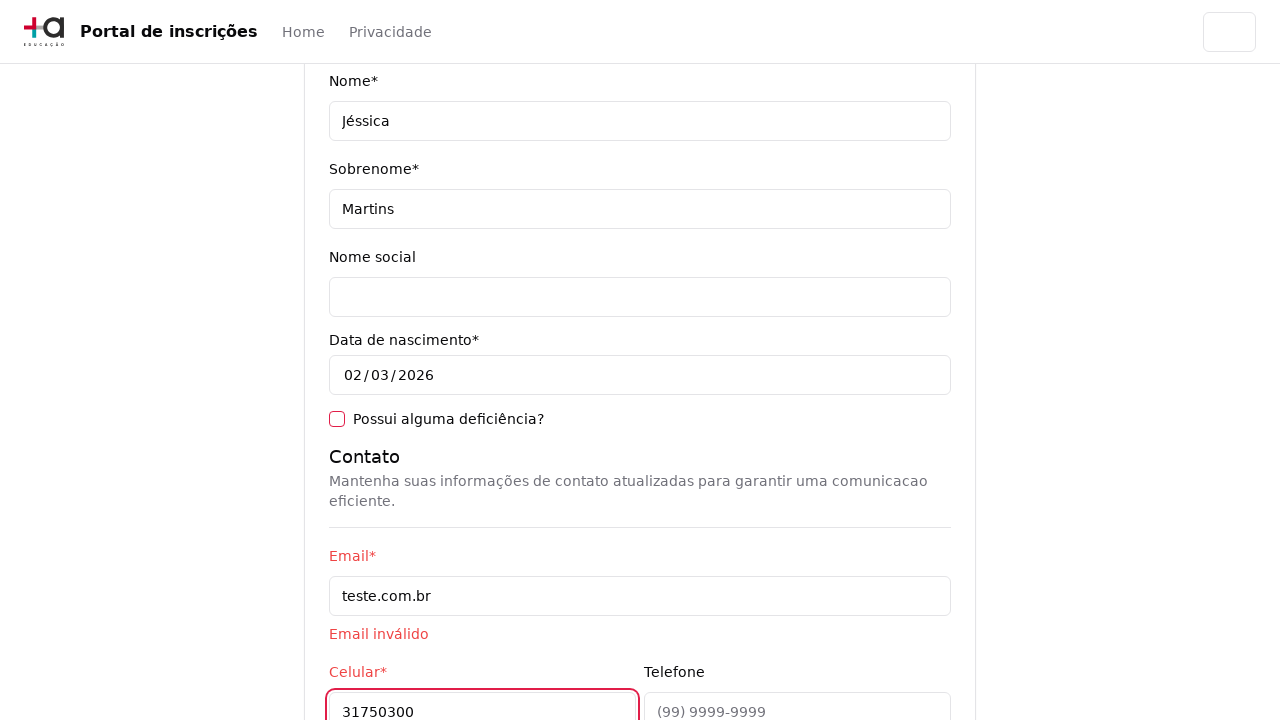

Filled phone field with '3132320032' on [data-testid='phone-input']
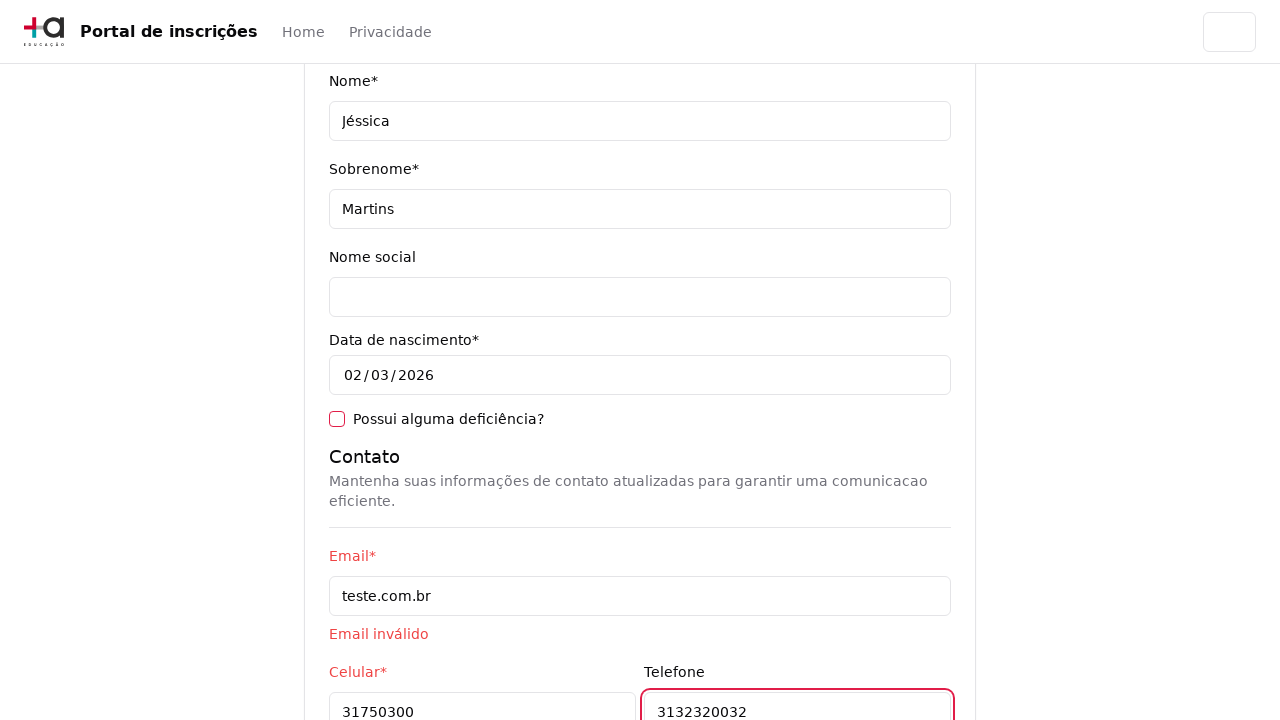

Filled CEP field with '30330000' on [data-testid='cep-input']
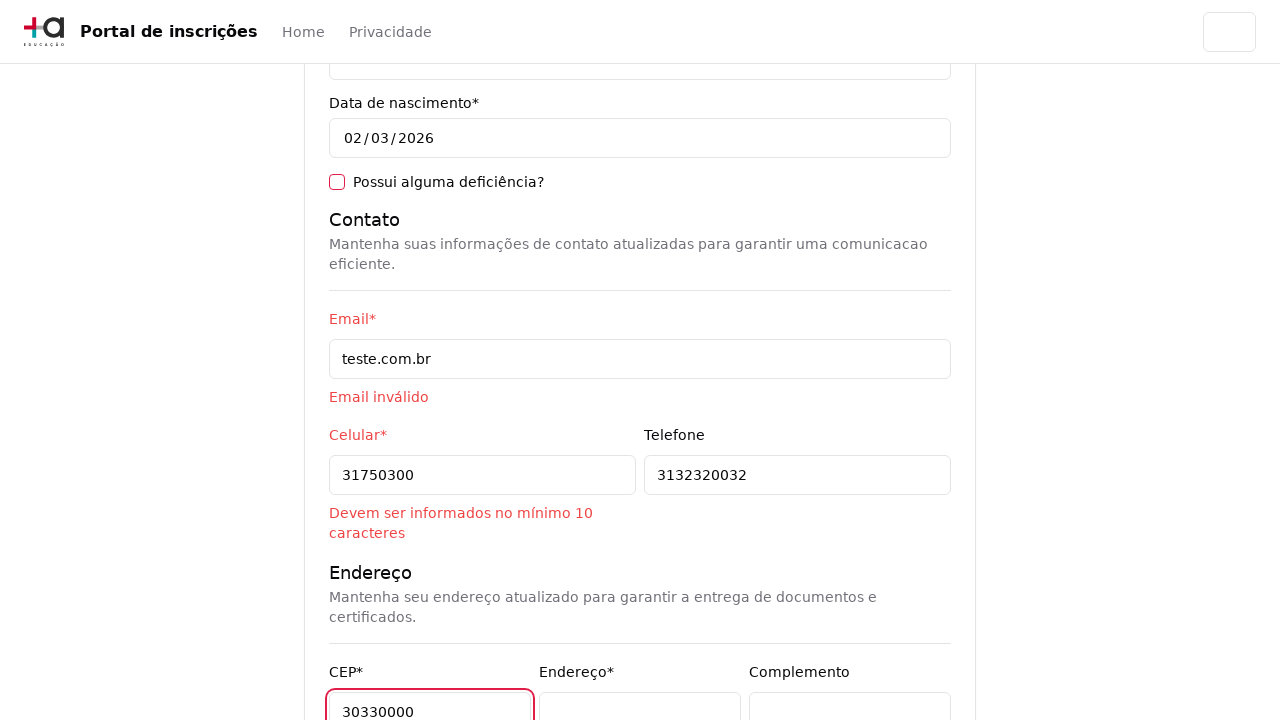

Filled address field with 'Rua A' on [data-testid='address-input']
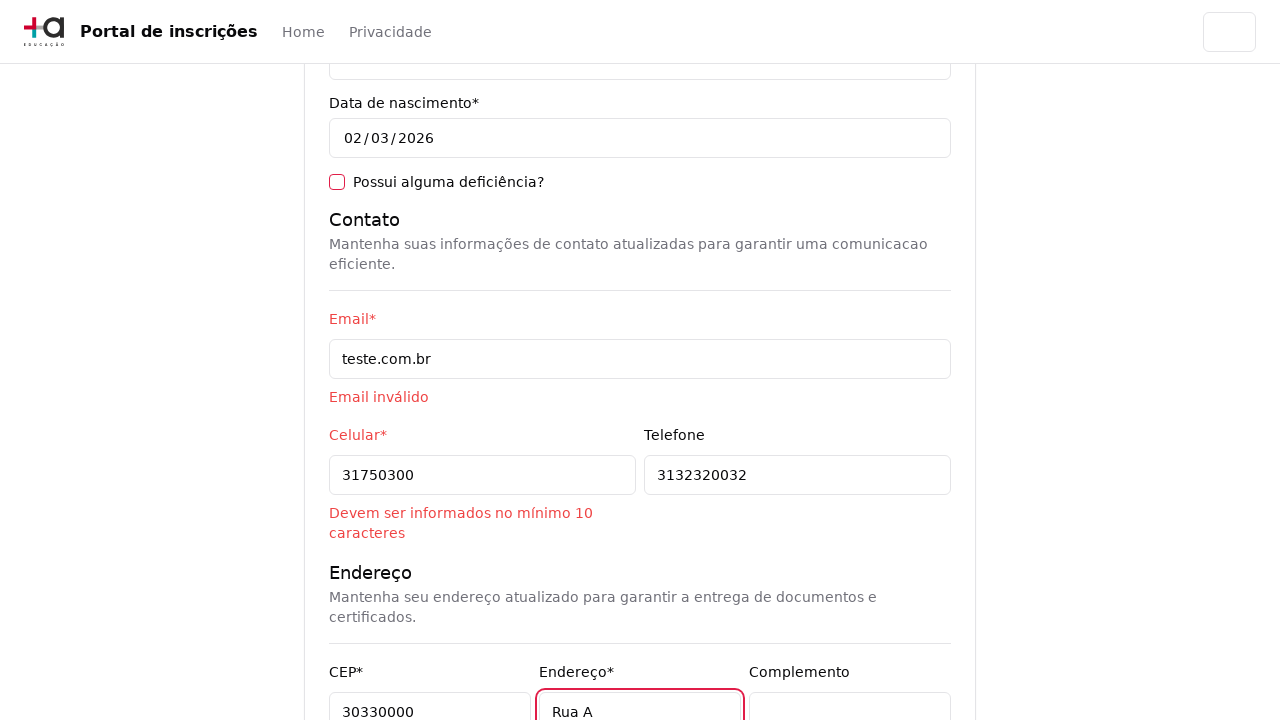

Left complement field empty on [data-testid='complement-input']
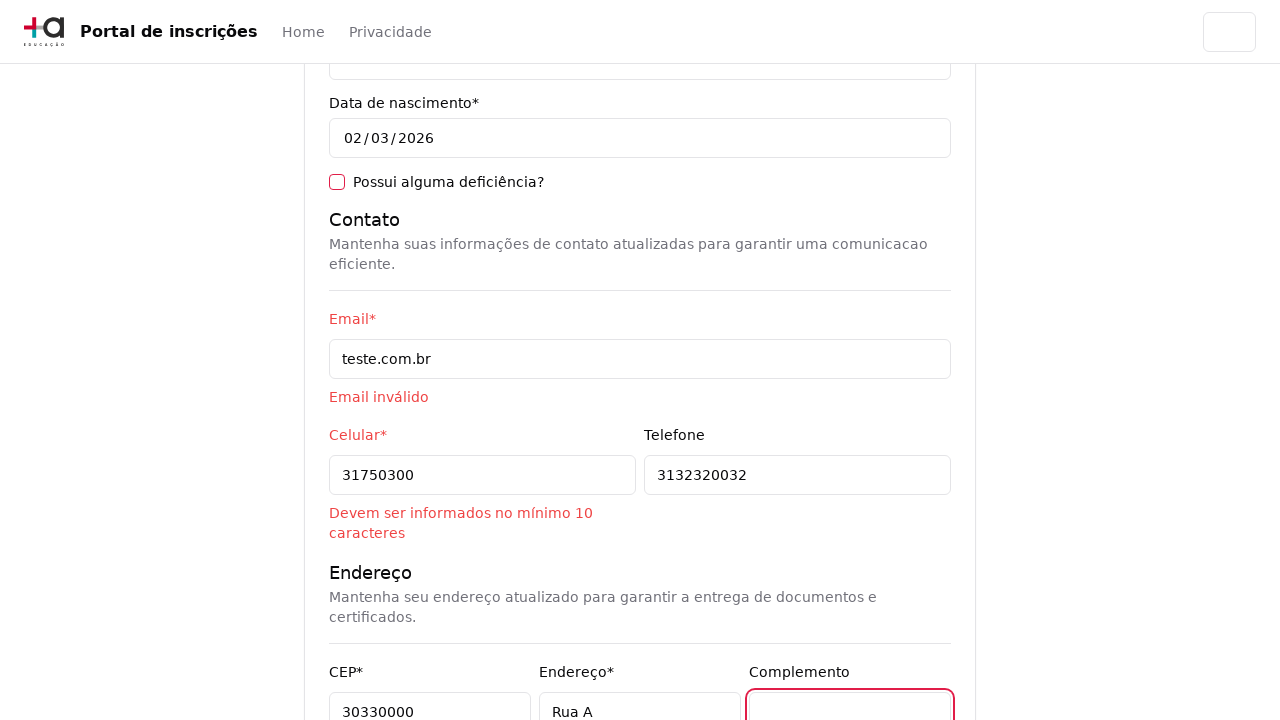

Filled neighborhood field with 'São Pedro' on [data-testid='neighborhood-input']
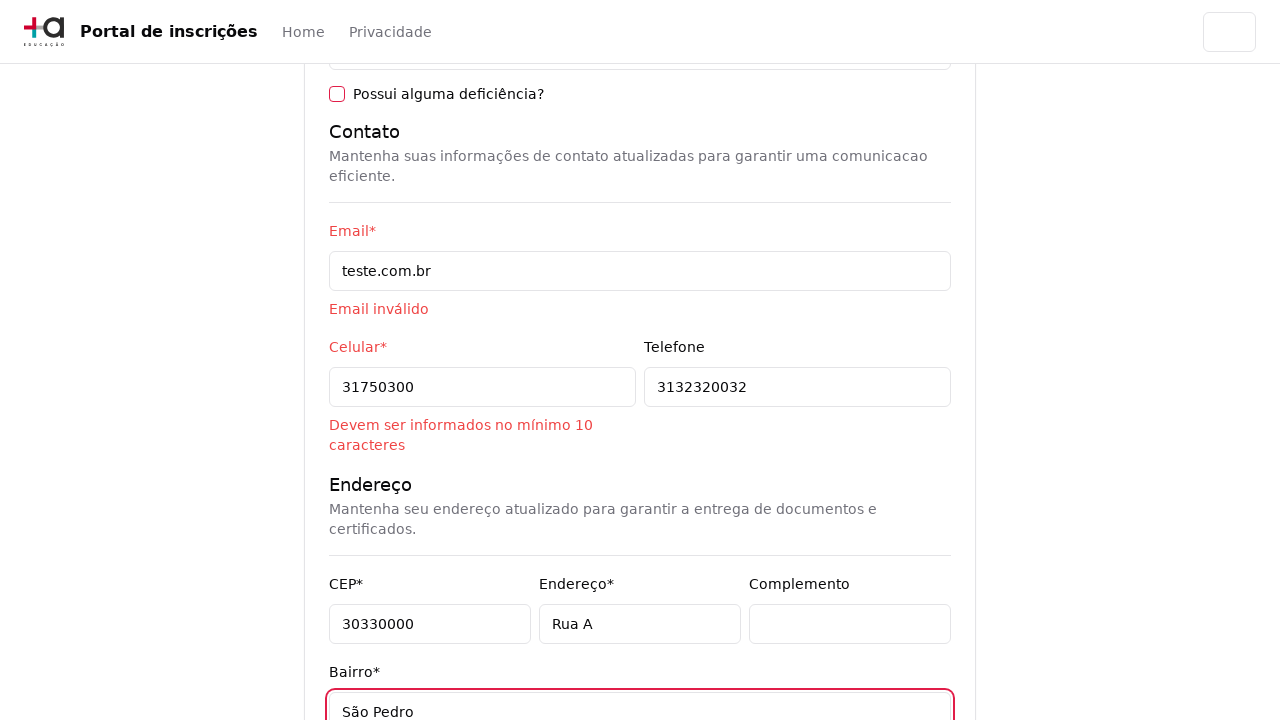

Filled city field with 'Belo Horizonte' on [data-testid='city-input']
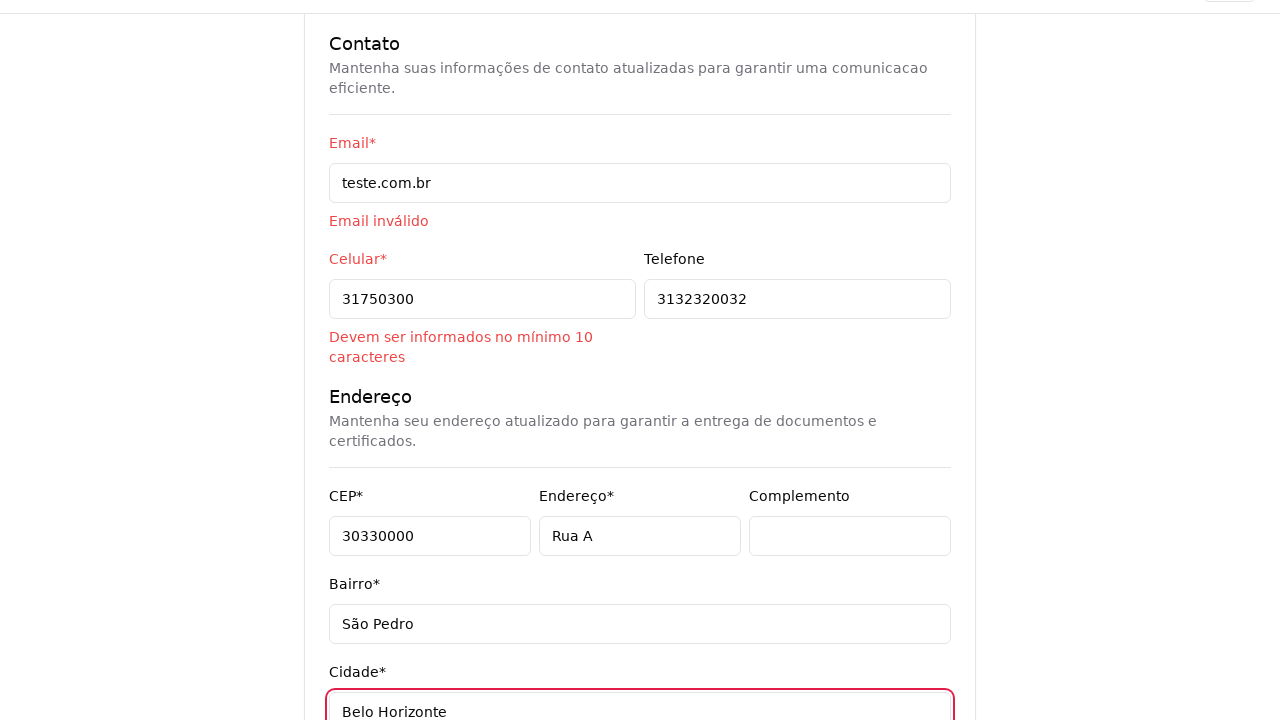

Filled state field with 'Belo Horizonte' on [data-testid='state-input']
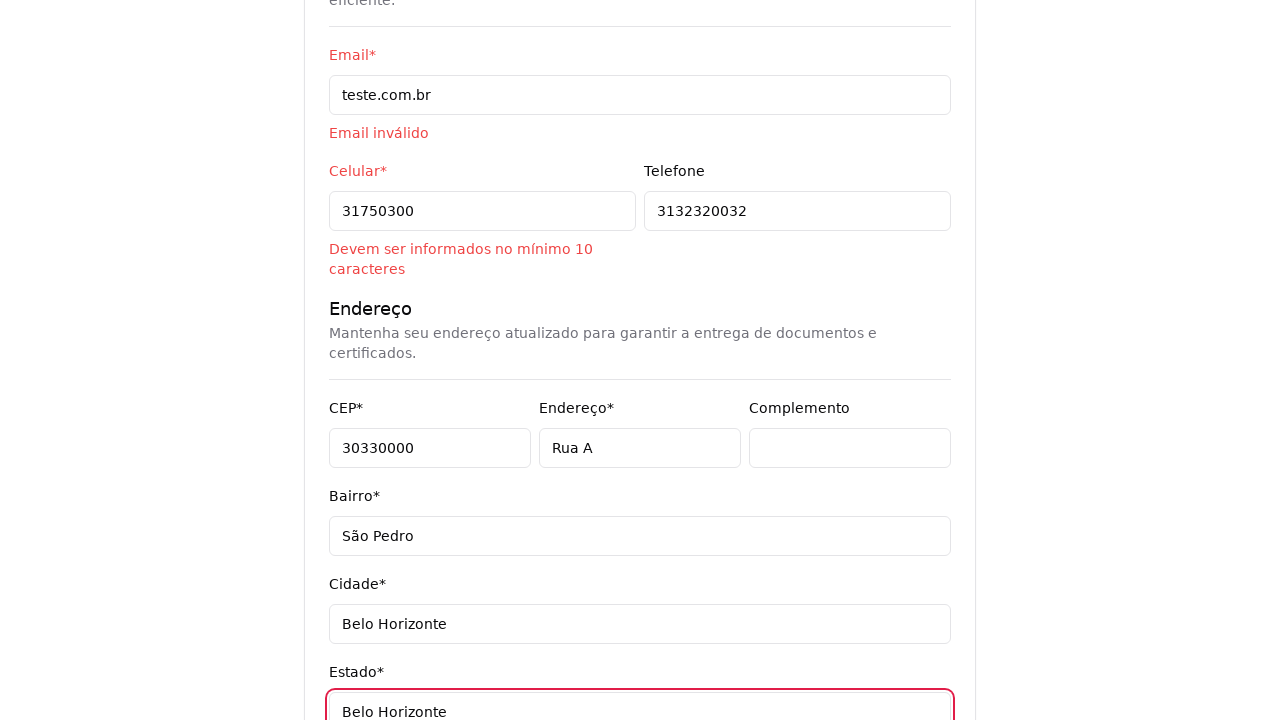

Filled country field with 'Brasil' on [data-testid='country-input']
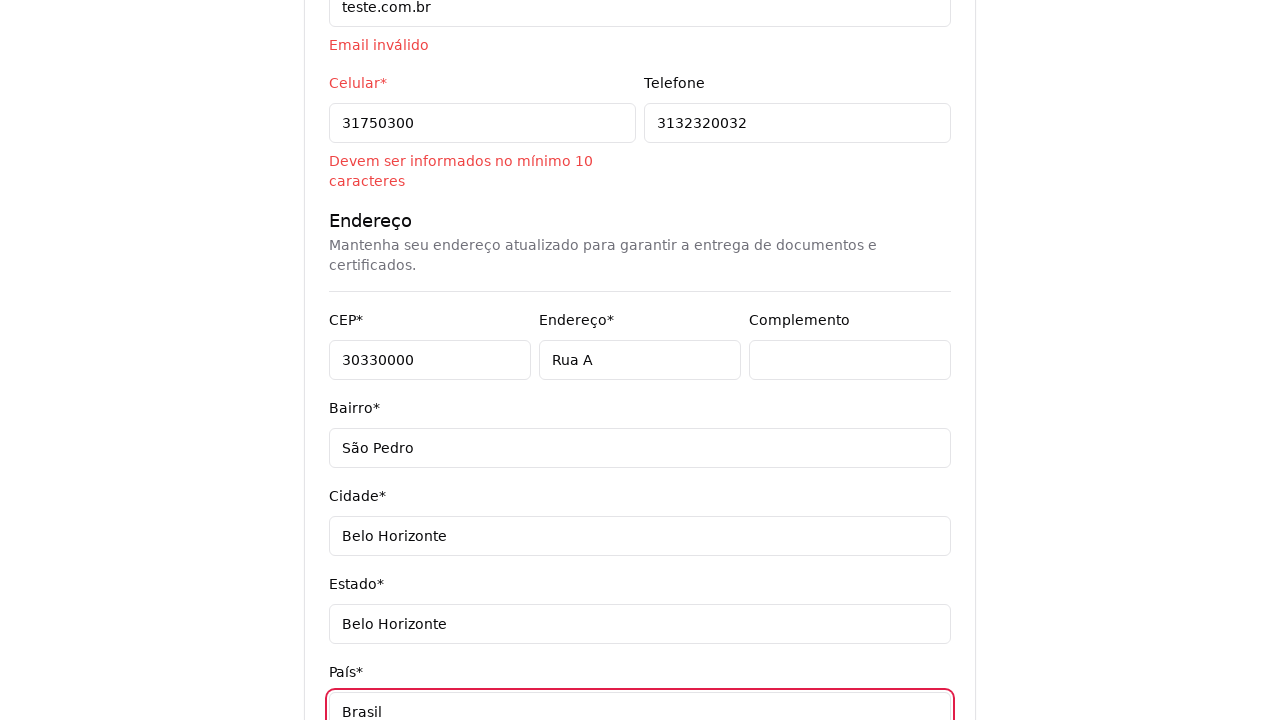

Clicked next button to submit form at (906, 587) on [data-testid='next-button']
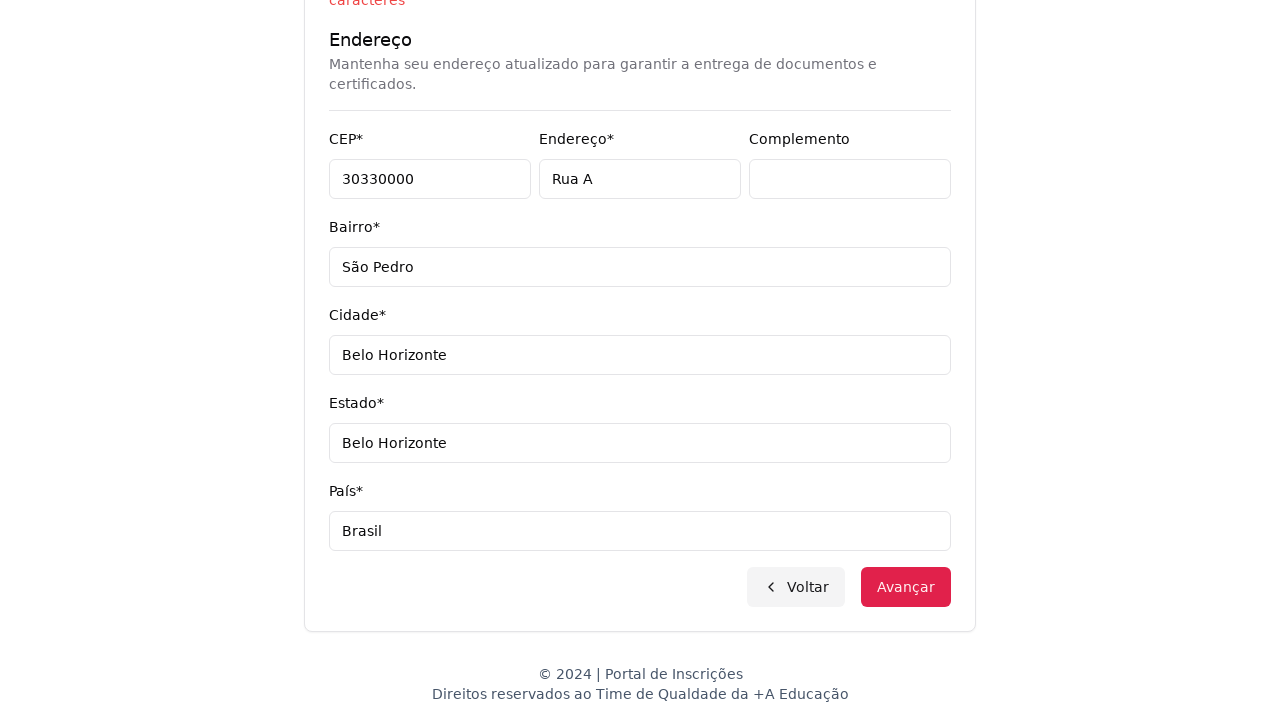

Validation error message appeared confirming minimum 10 characters requirement for phone field
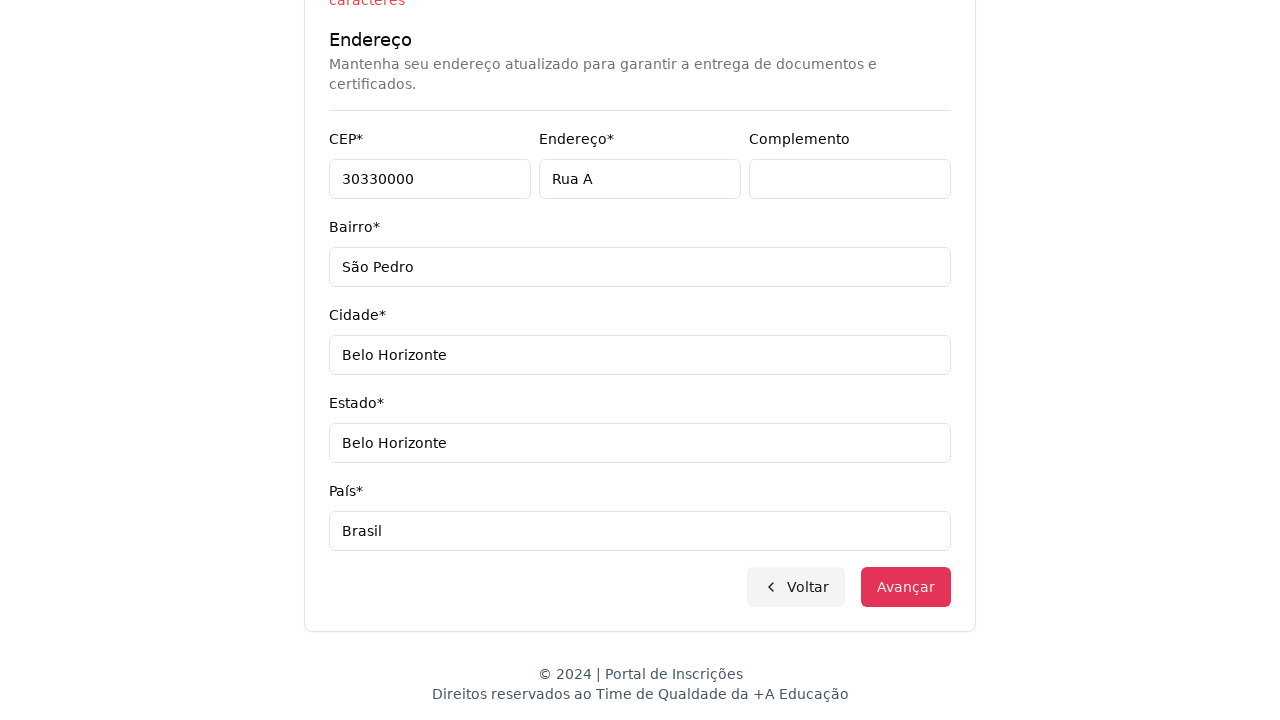

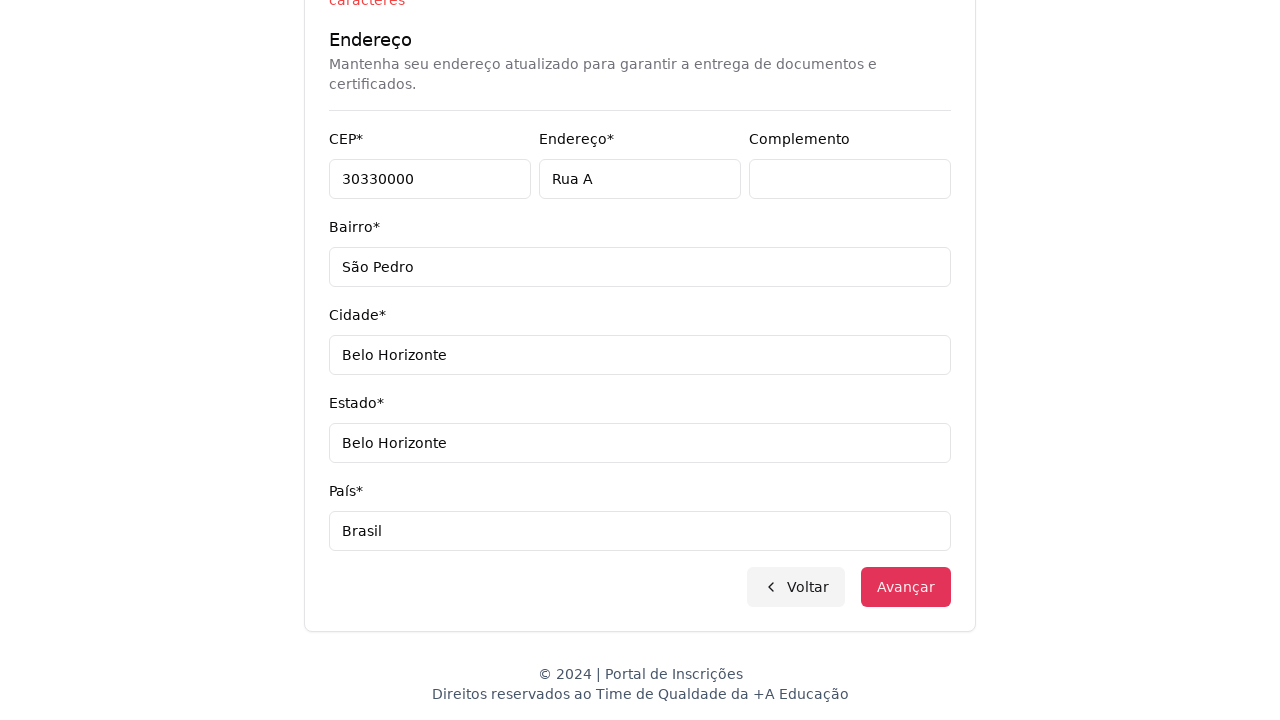